Tests drag functionality on jQuery UI demo page by dragging an element to a new position within an iframe

Starting URL: https://jqueryui.com/draggable/

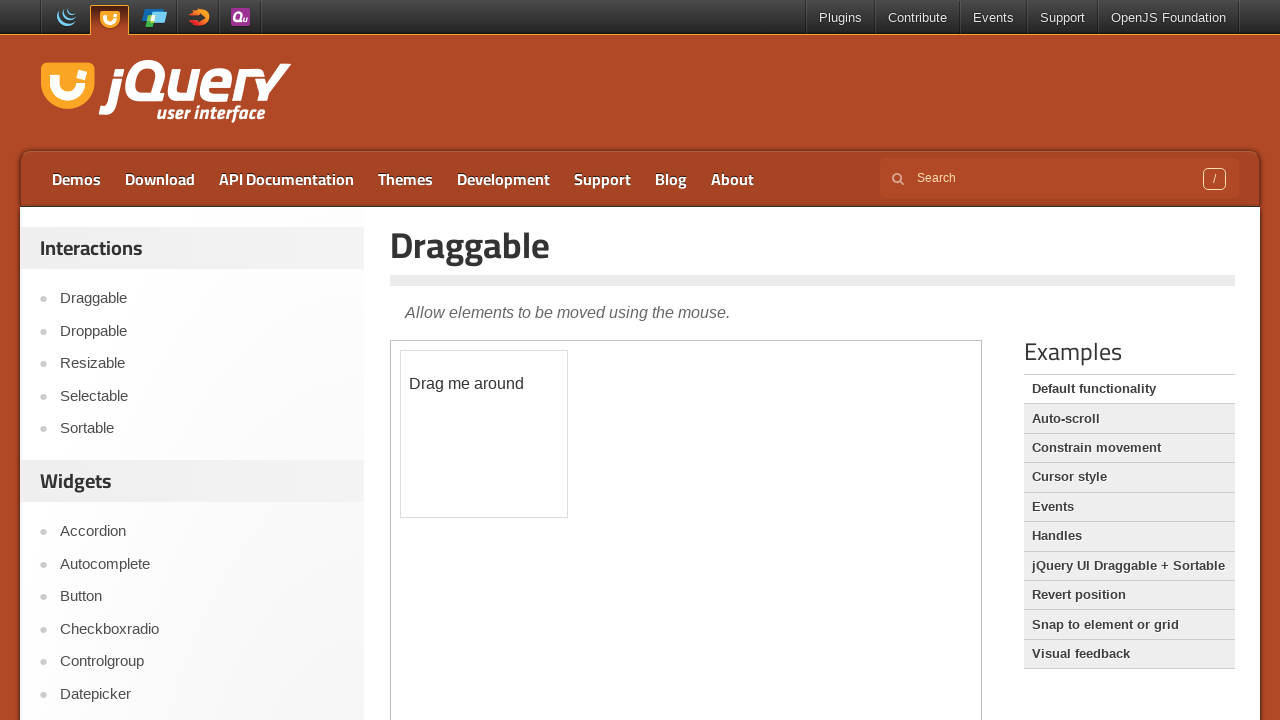

Located iframe containing draggable element
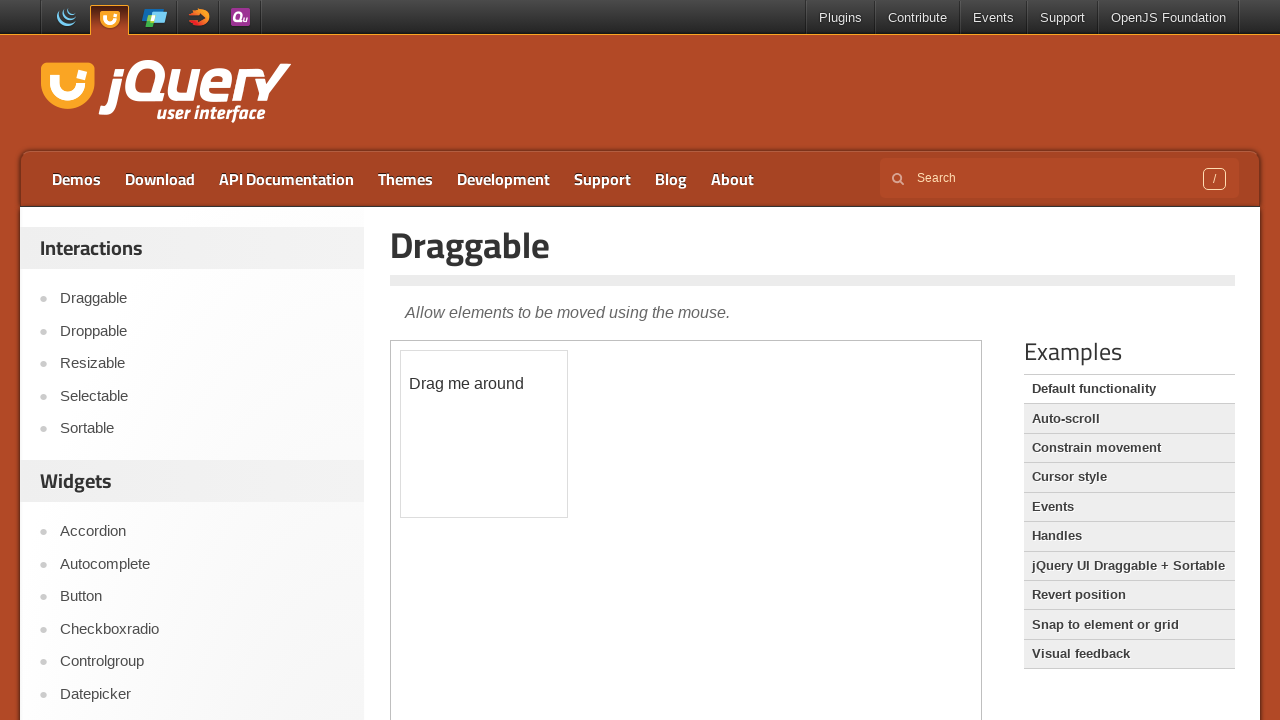

Located draggable element with id 'draggable'
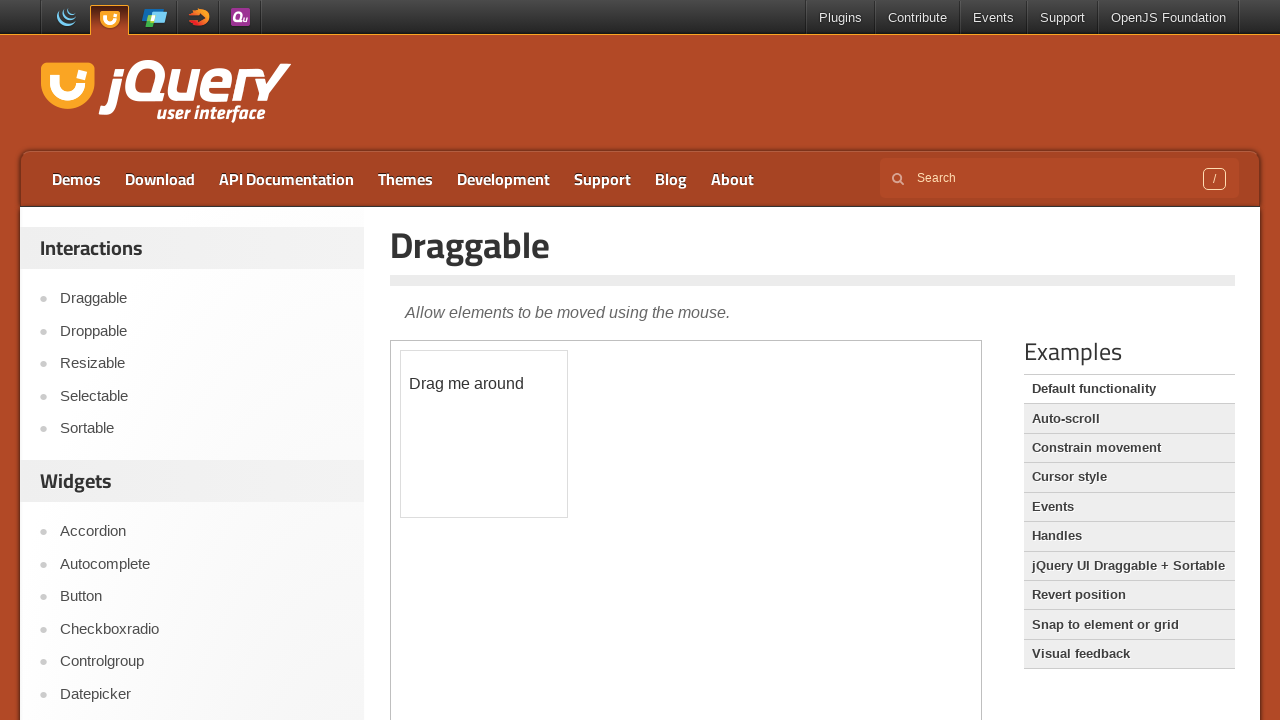

Retrieved bounding box of draggable element
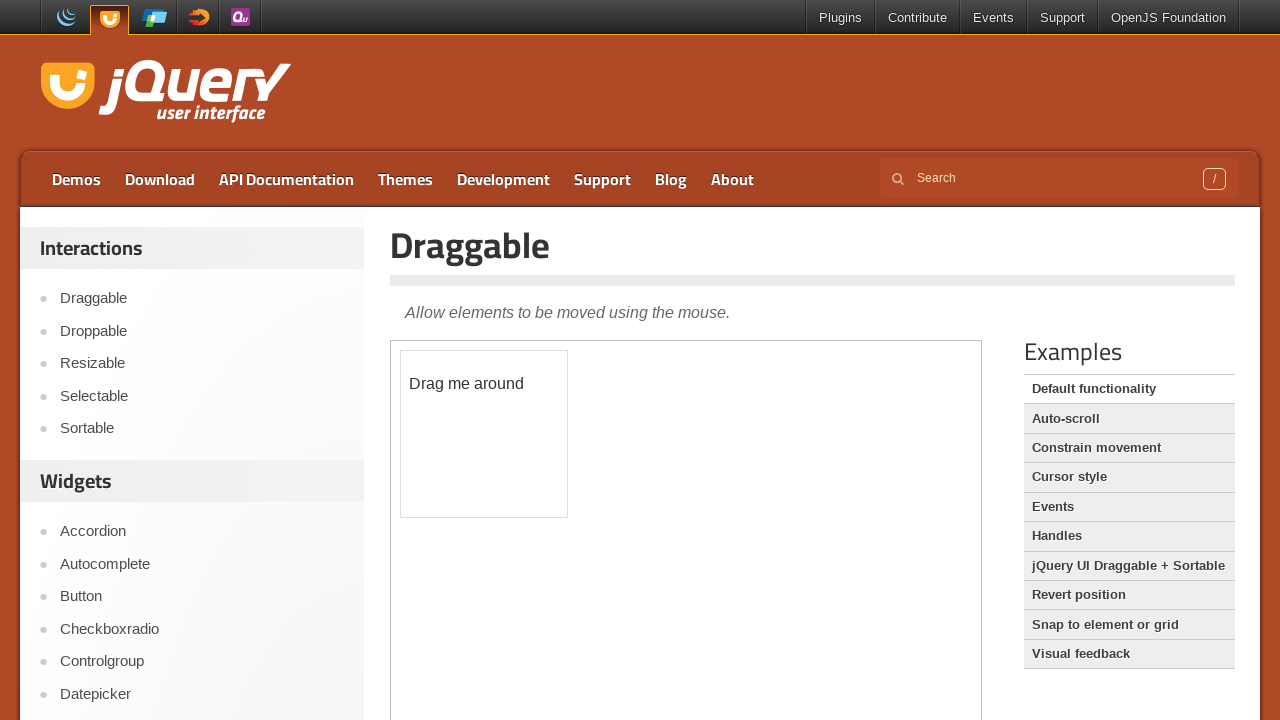

Moved mouse to center of draggable element at (484, 434)
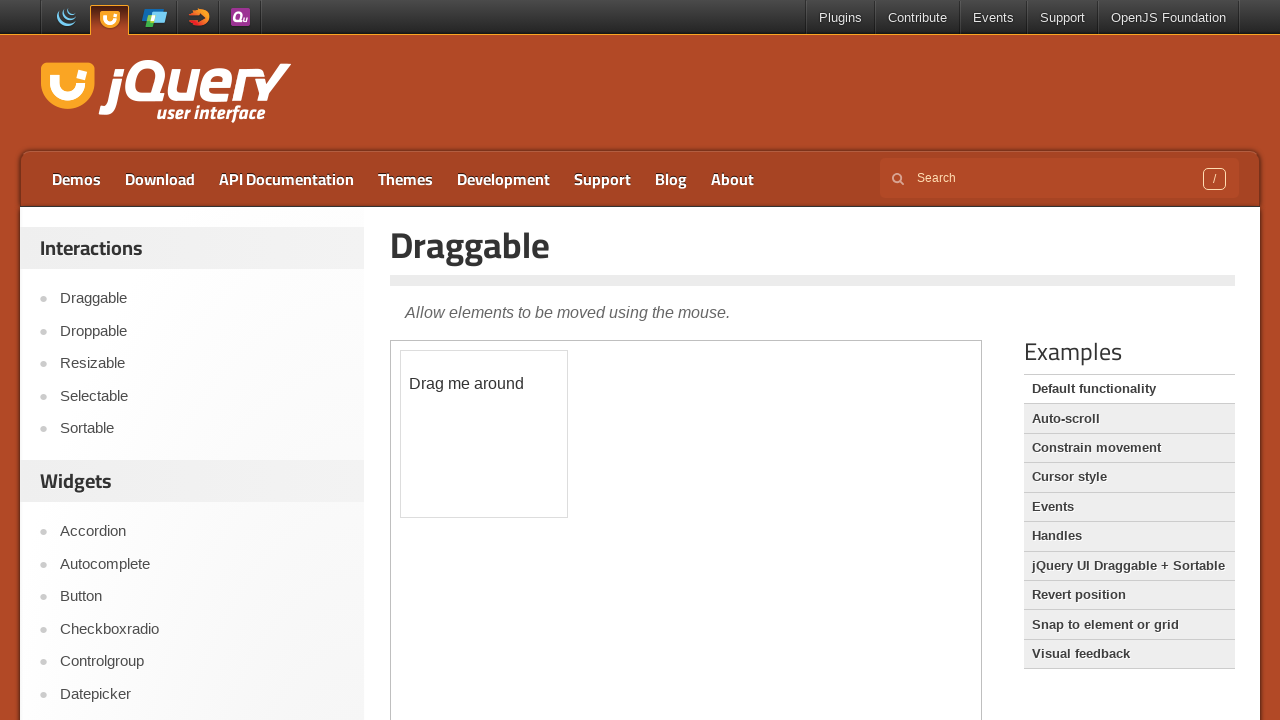

Pressed mouse button down to start drag at (484, 434)
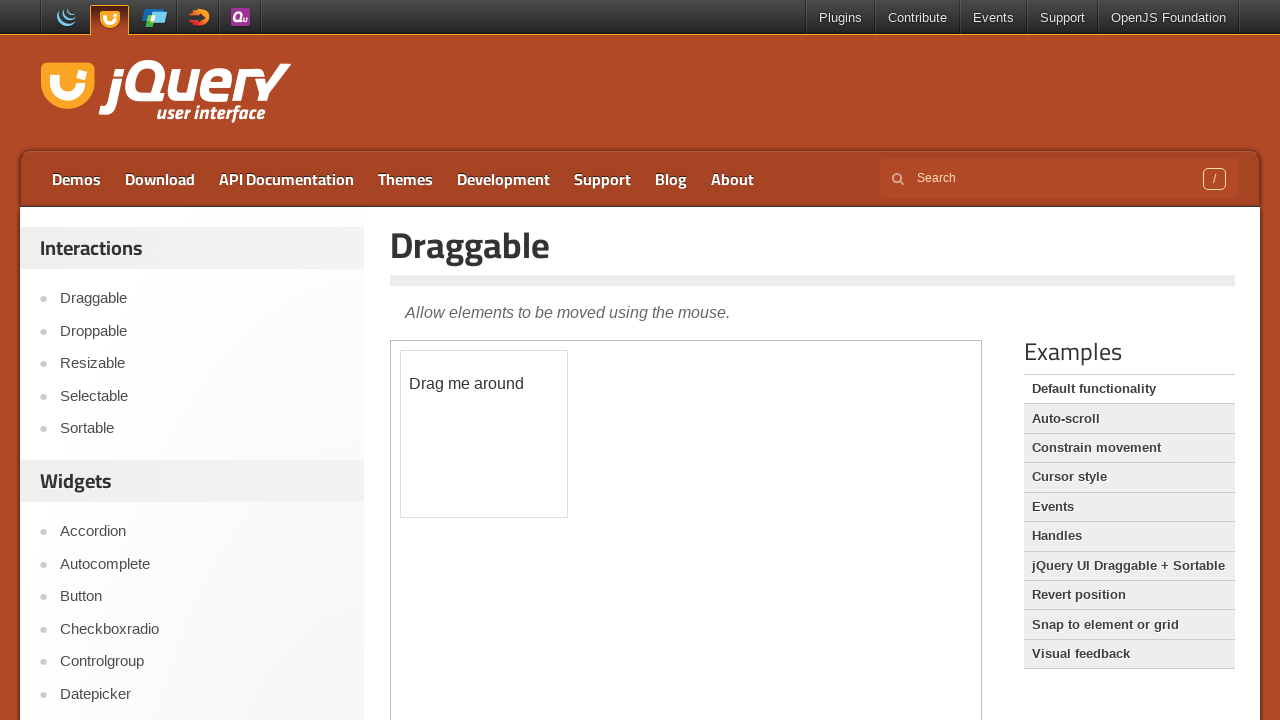

Dragged element 100px right and 200px down at (584, 634)
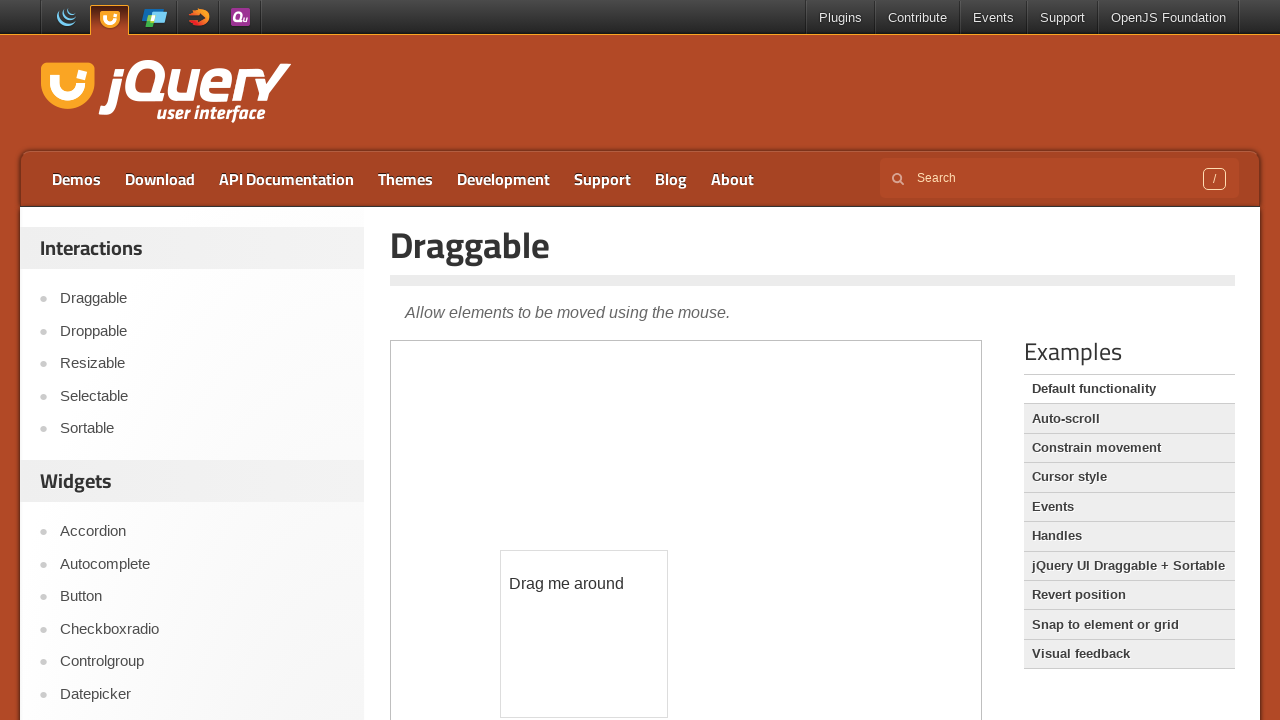

Released mouse button to complete drag at (584, 634)
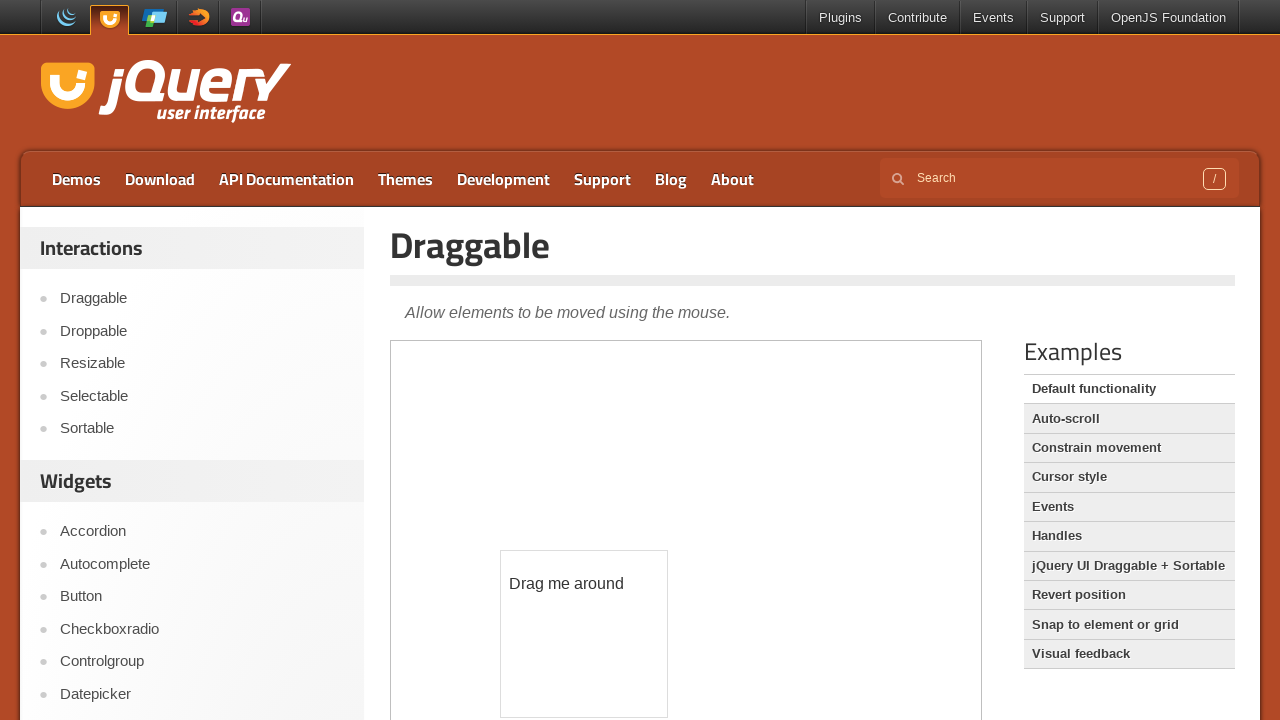

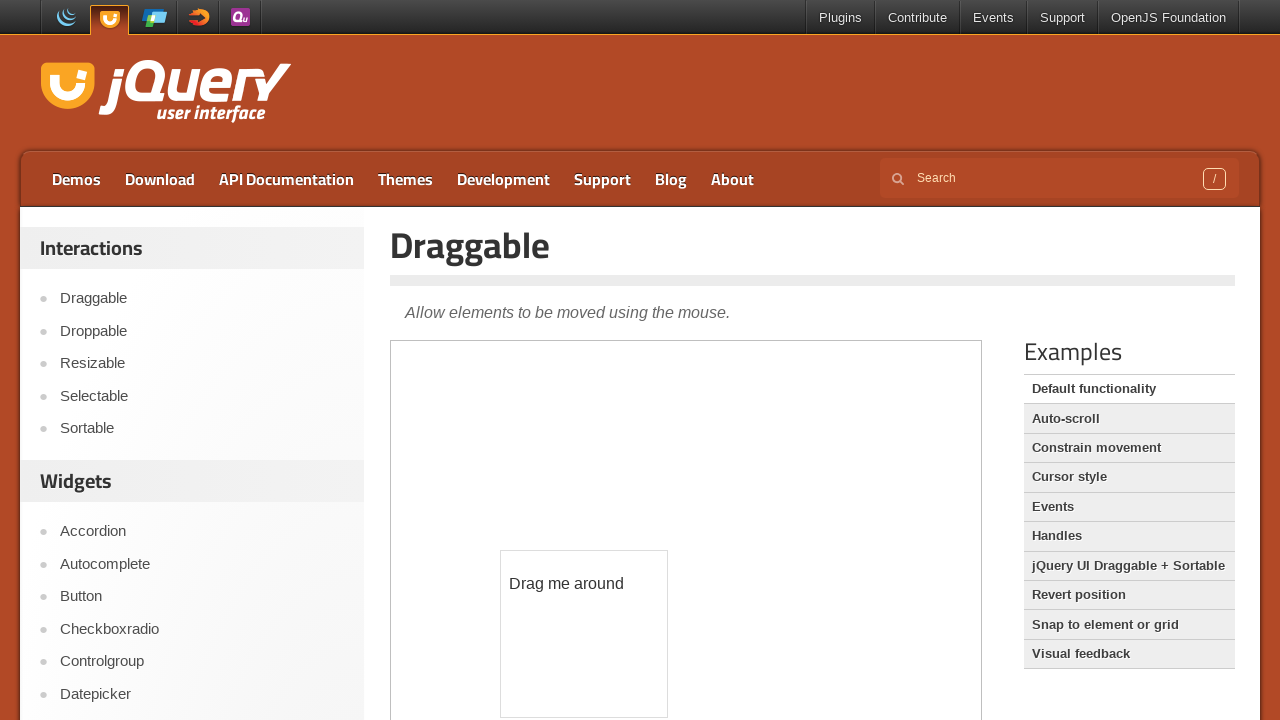